Tests drag and drop functionality on jQuery UI demo page by dragging an element and dropping it onto a target area within an iframe

Starting URL: http://jqueryui.com/droppable/

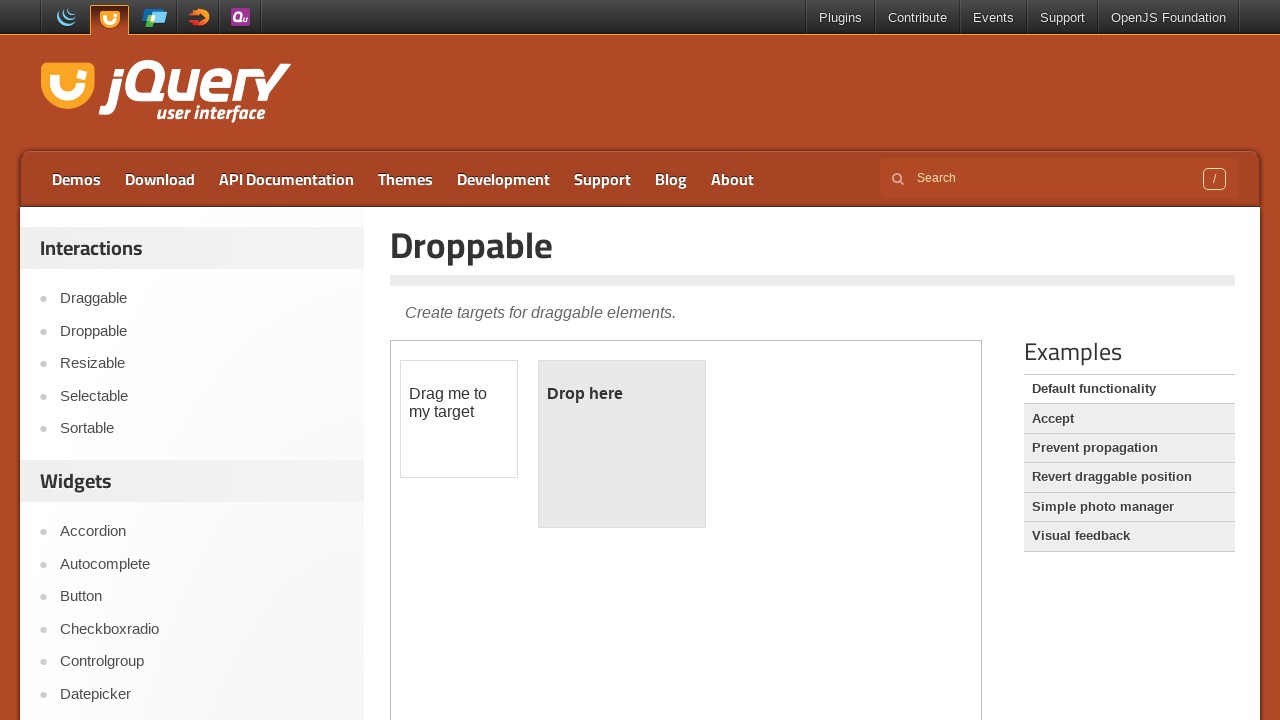

Located the iframe containing the drag and drop demo
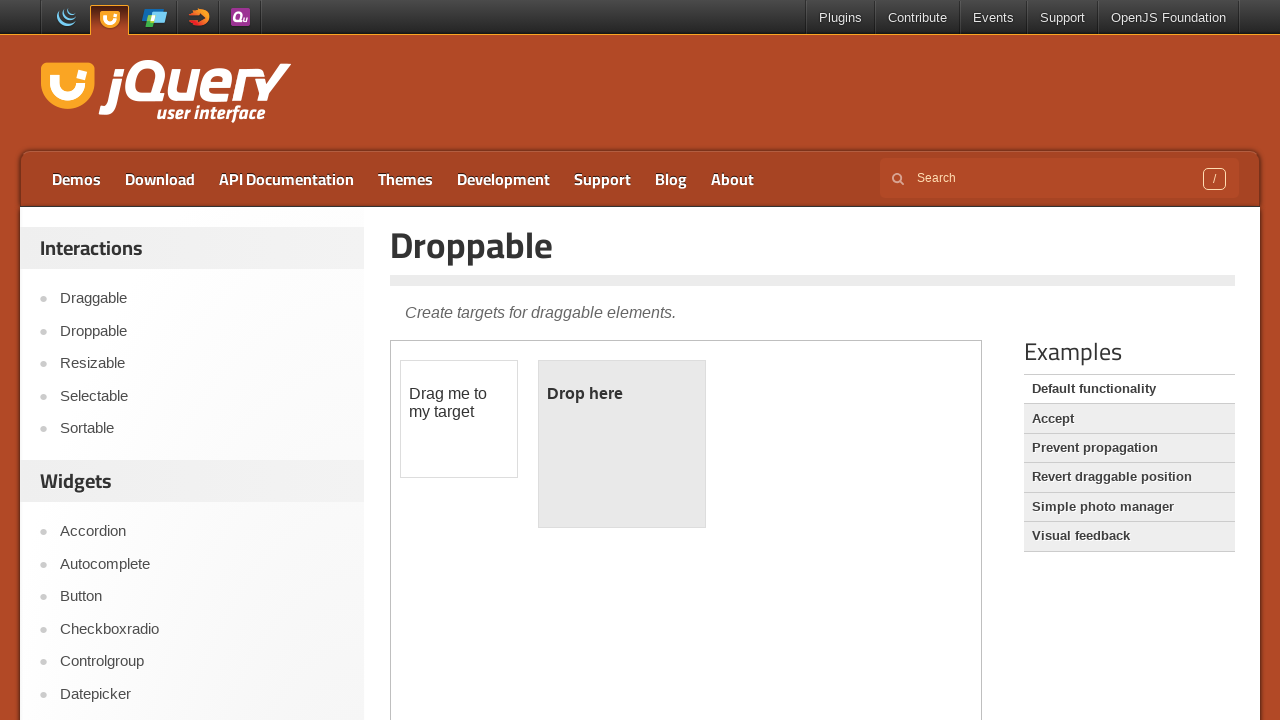

Located the draggable element with id 'draggable'
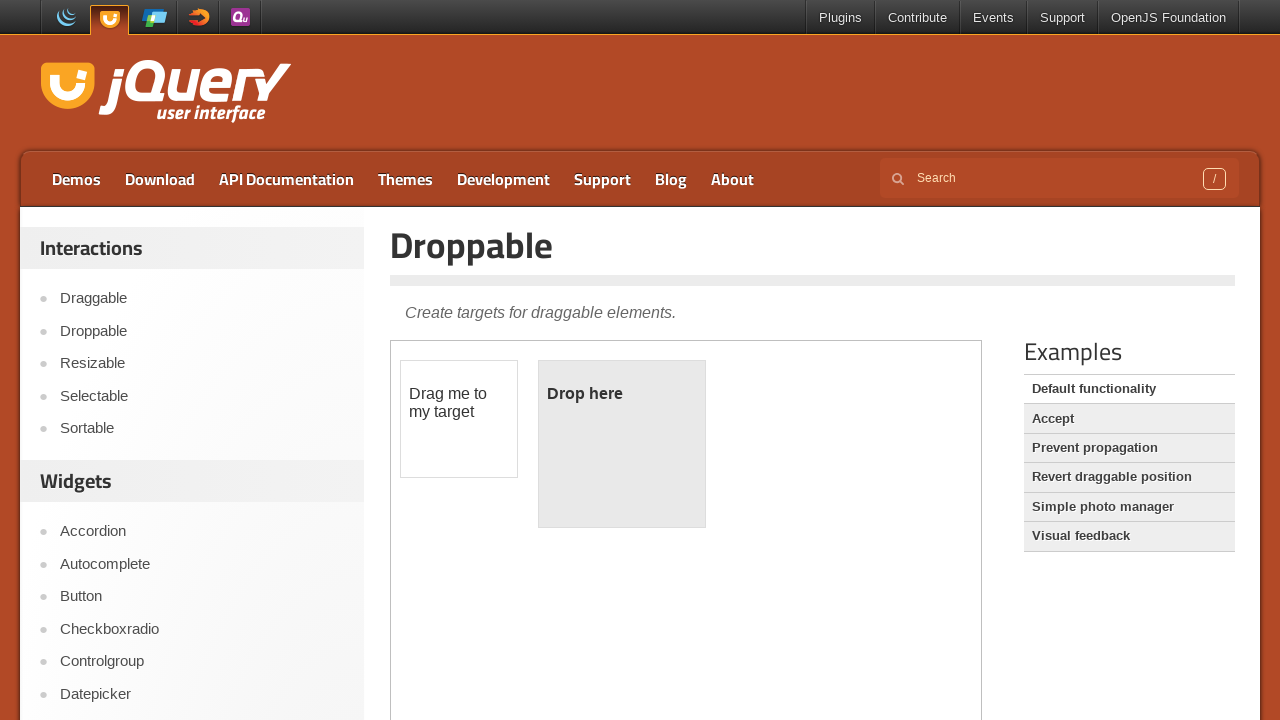

Located the droppable target element with id 'droppable'
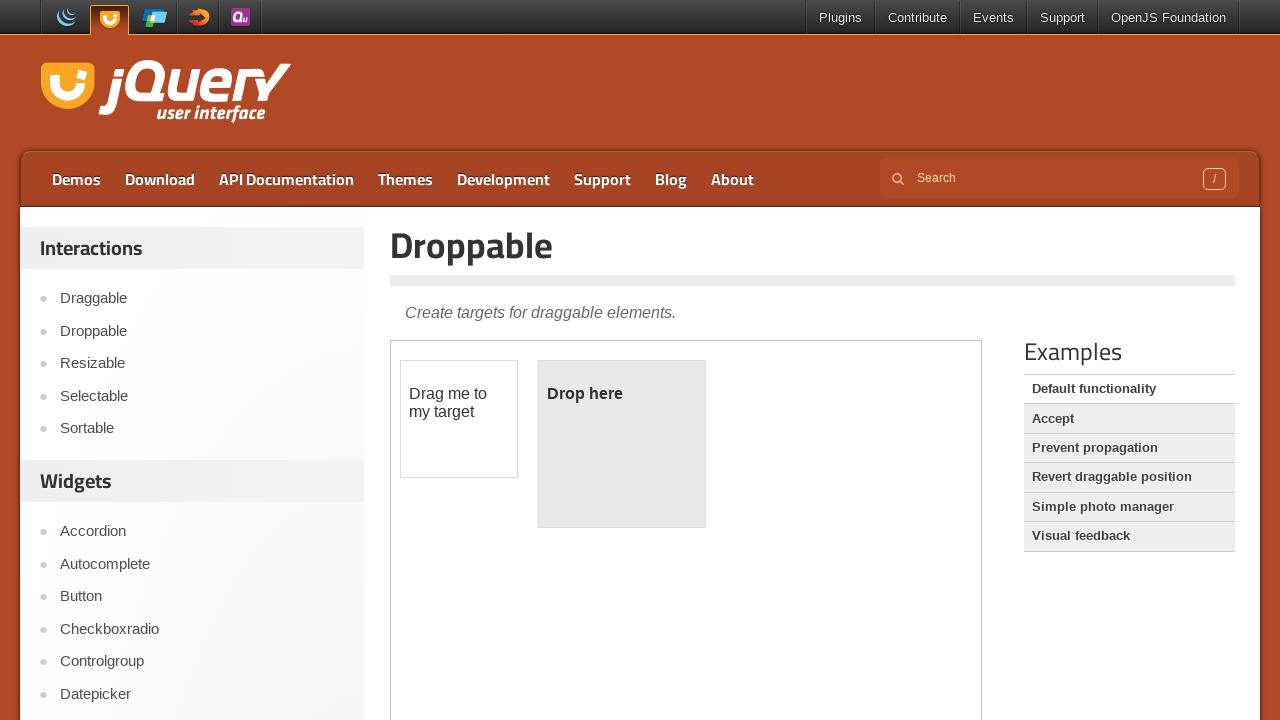

Dragged the draggable element and dropped it onto the droppable target at (622, 444)
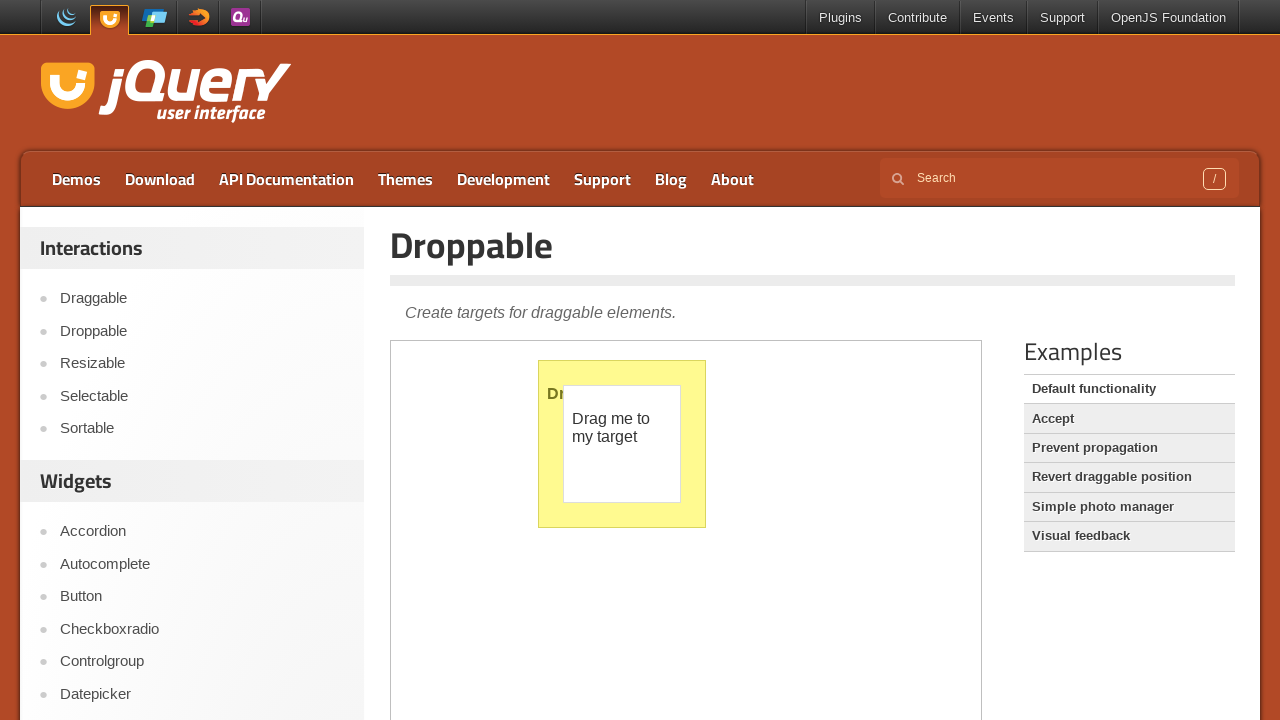

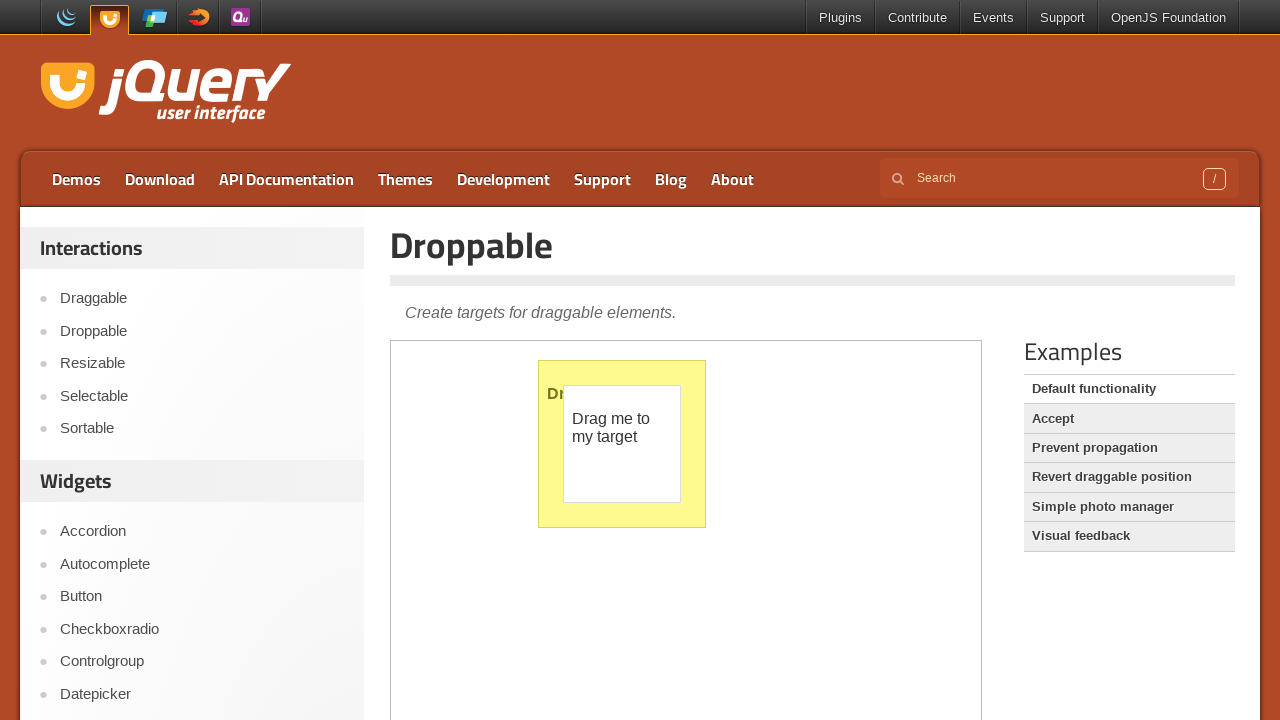